Tests handling a prompt dialog by entering text and accepting it

Starting URL: https://demoqa.com/alerts

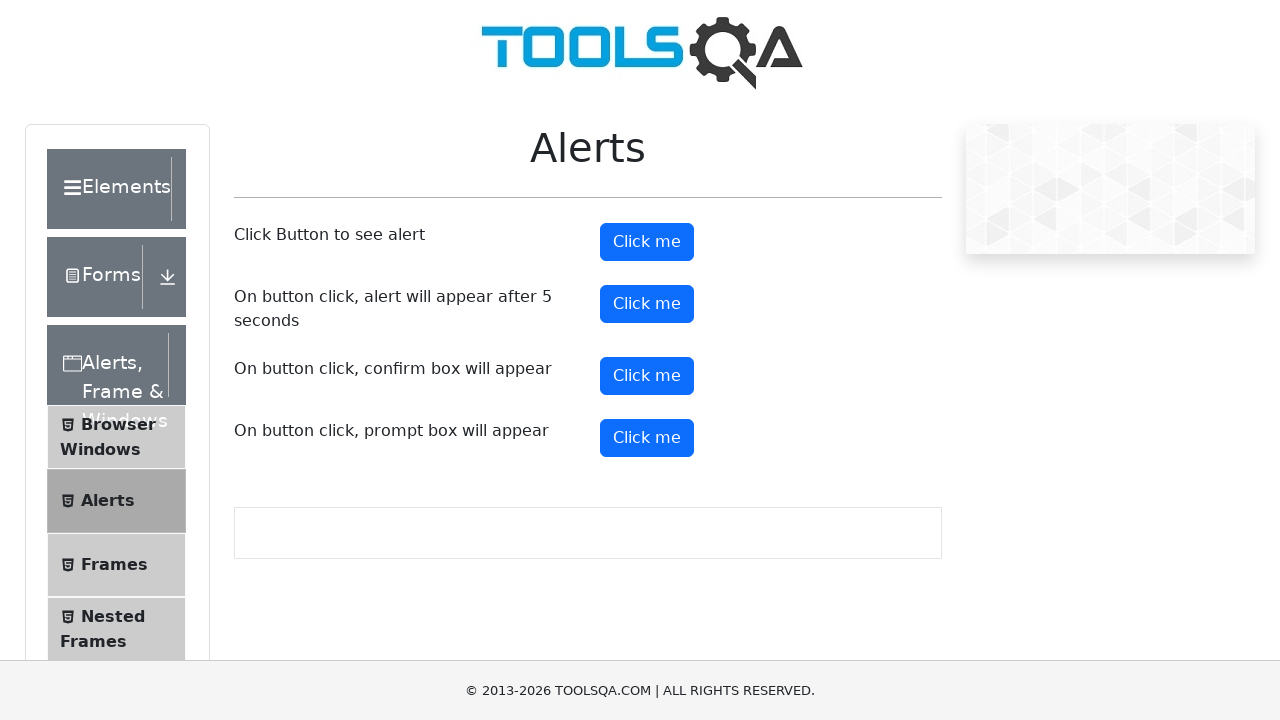

Set up dialog event handler for prompt dialogs
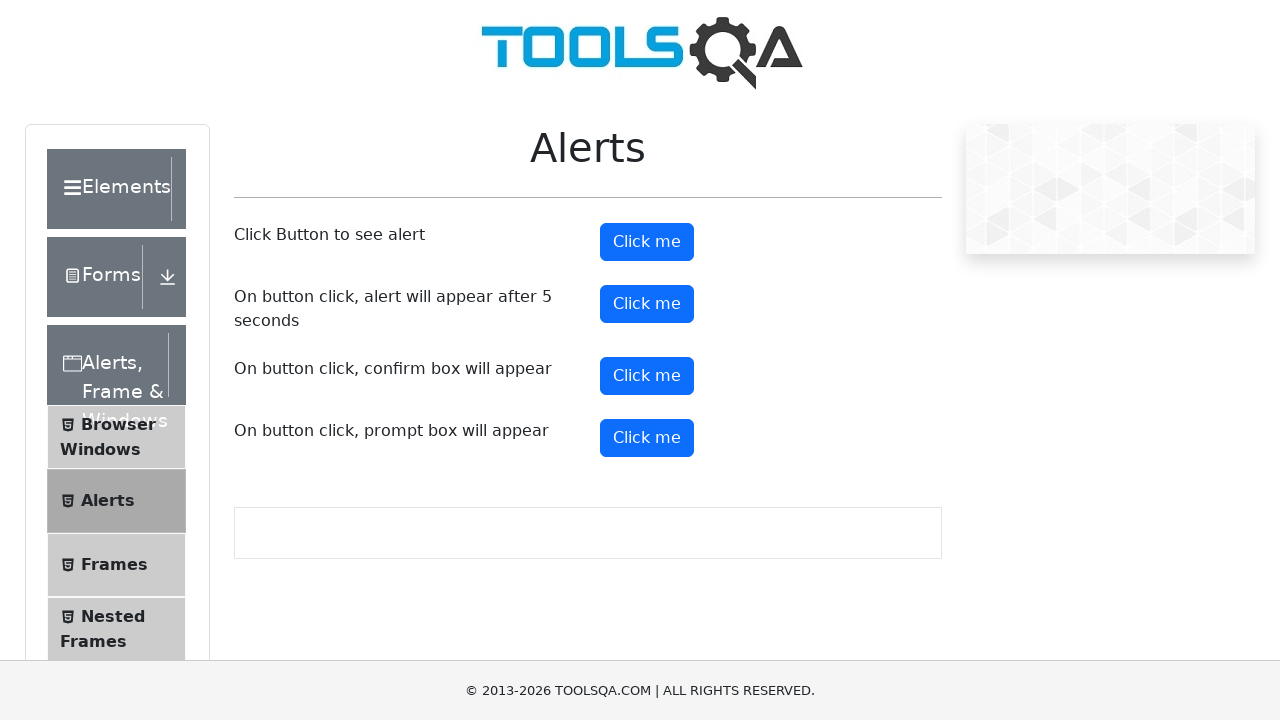

Clicked prompt button to trigger prompt dialog at (647, 438) on #promtButton
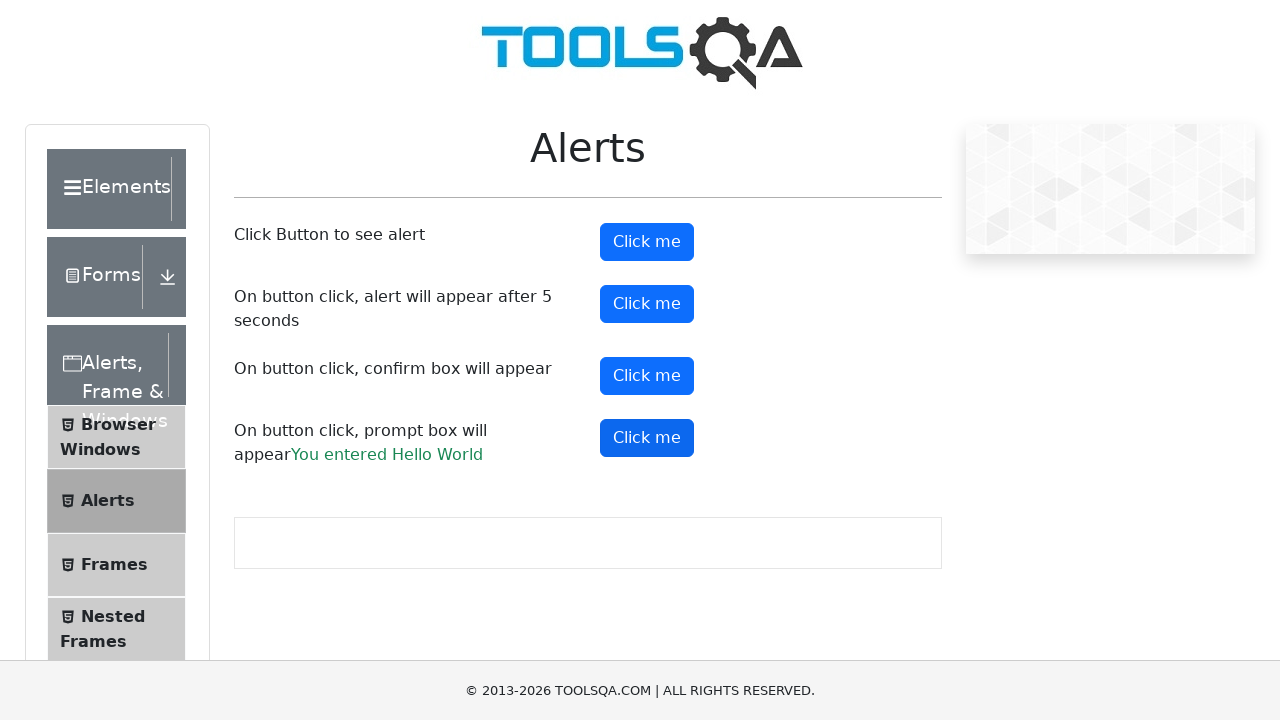

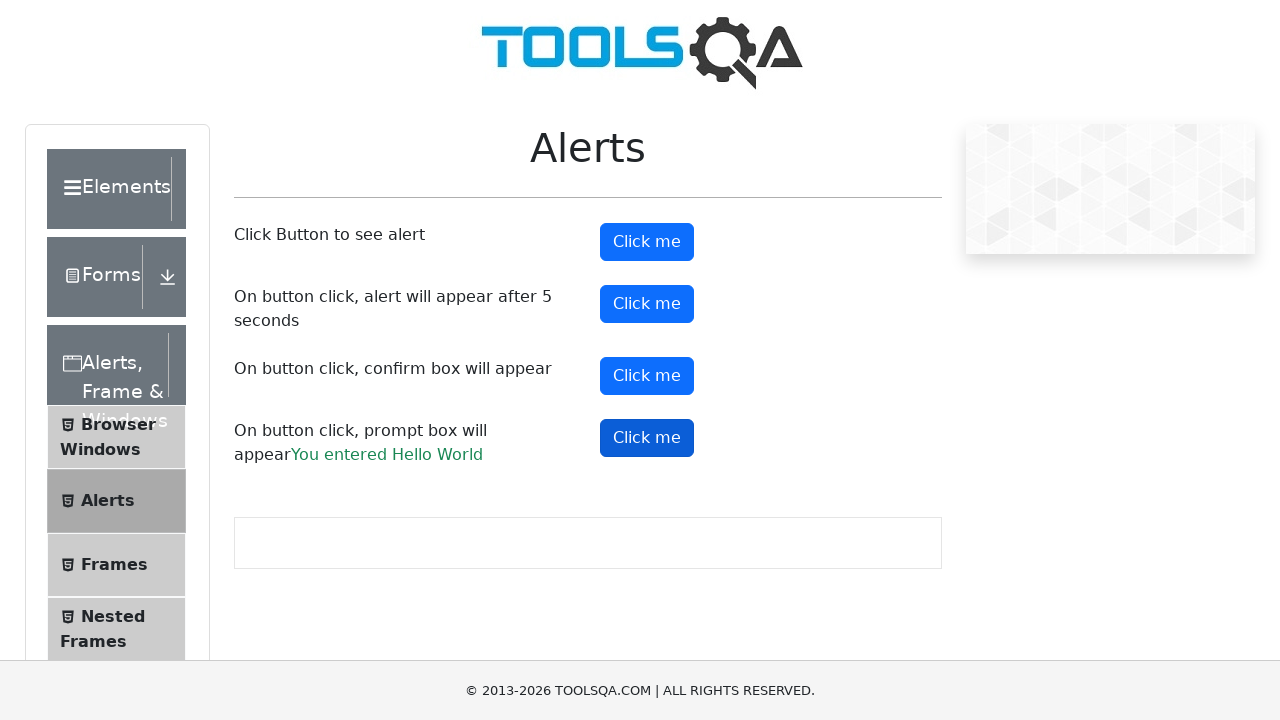